Tests dropdown interaction on a practice page by navigating to the page and clicking on a dropdown element.

Starting URL: http://www.qaclickacademy.com/practice.php

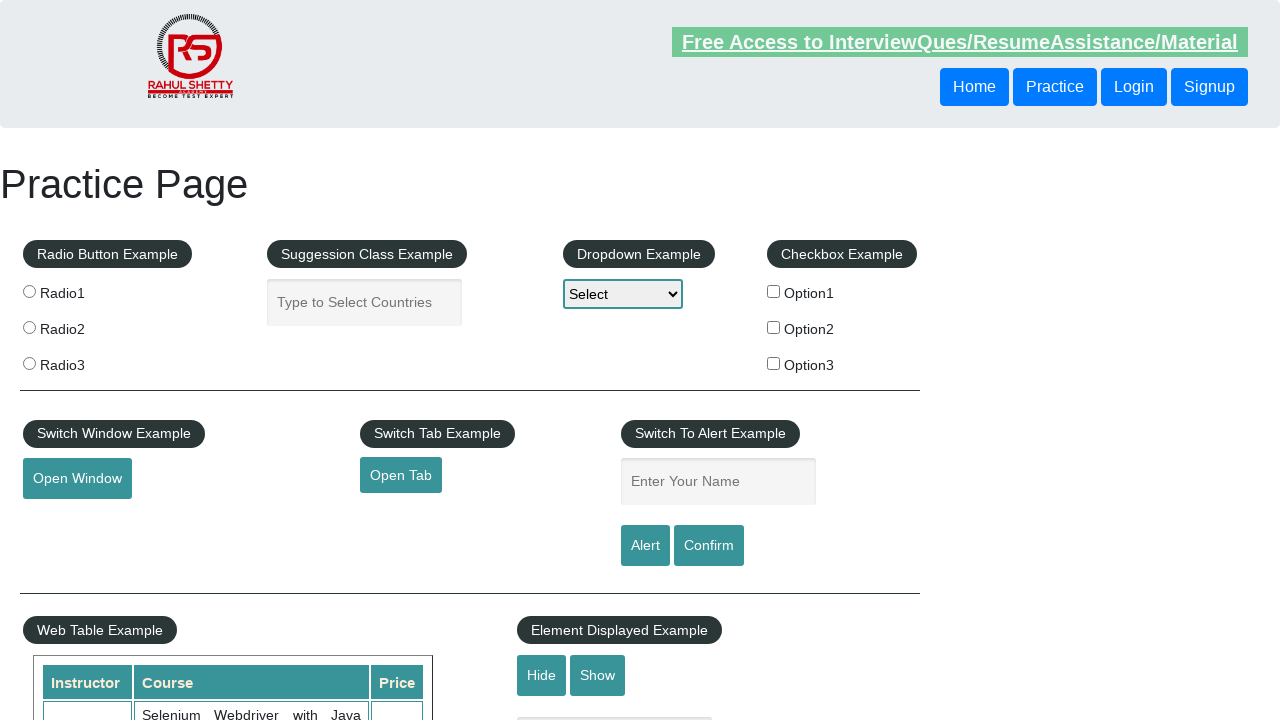

Clicked on the dropdown element at (623, 294) on #dropdown-class-example
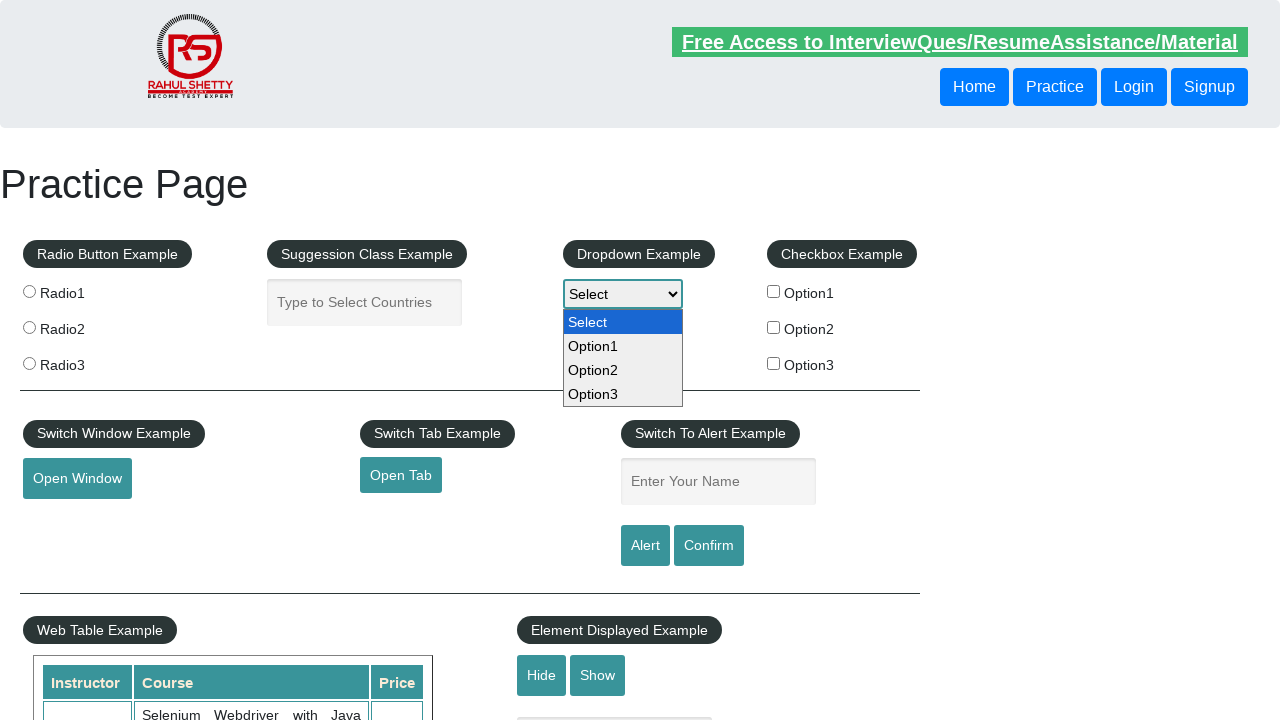

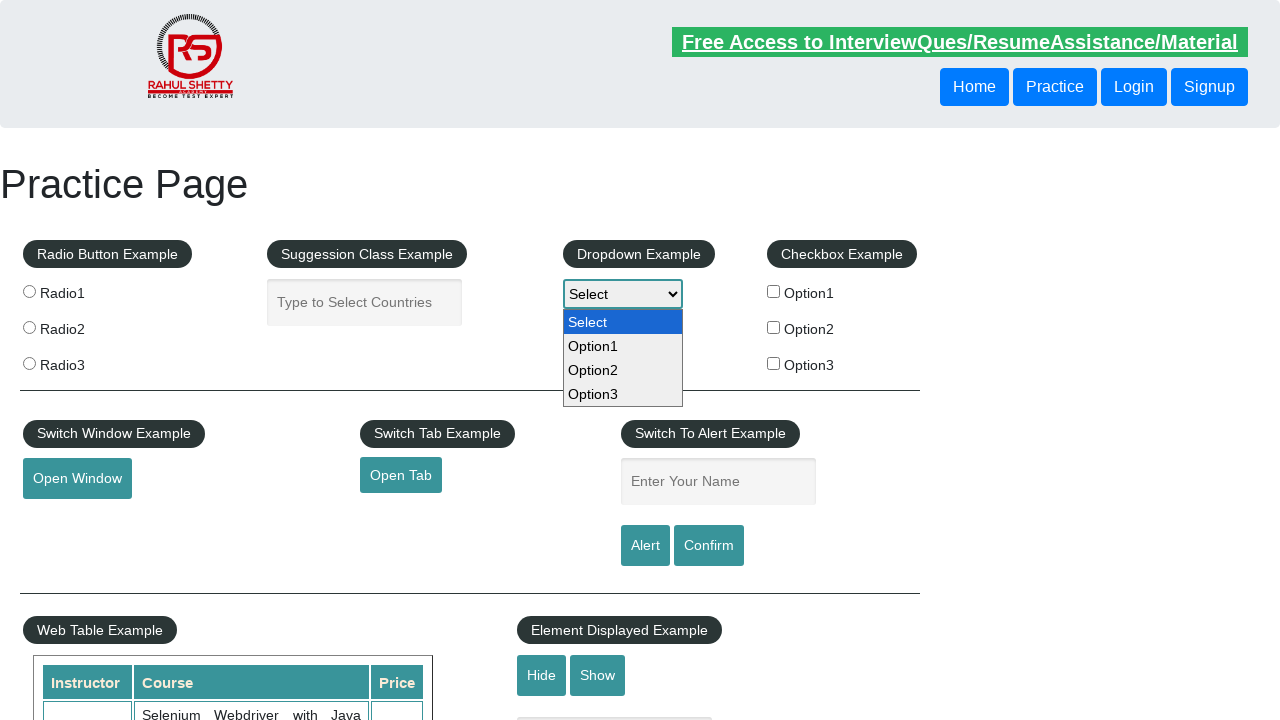